Tests clicking the "Shop Now" button within nested shadow DOM elements using JavaScript execution to navigate to the men's outerwear section.

Starting URL: https://shop.polymer-project.org/

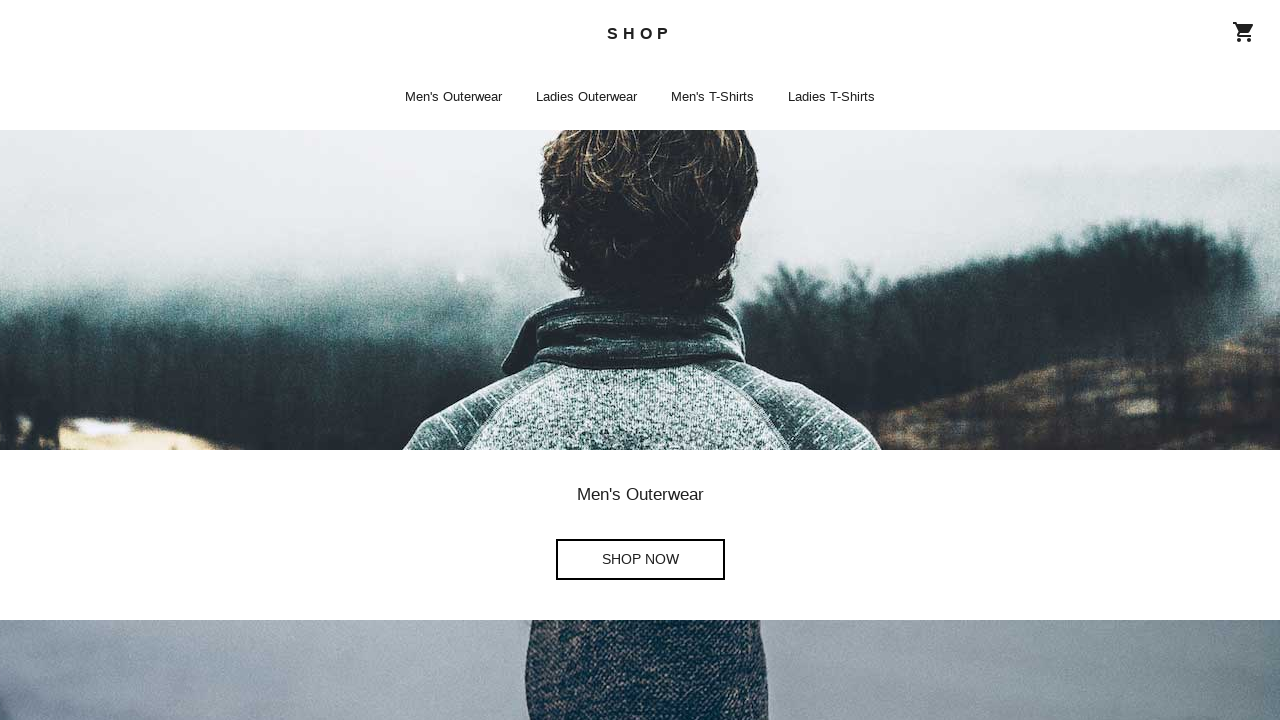

Clicked 'Shop Now' button within nested shadow DOM to navigate to men's outerwear section
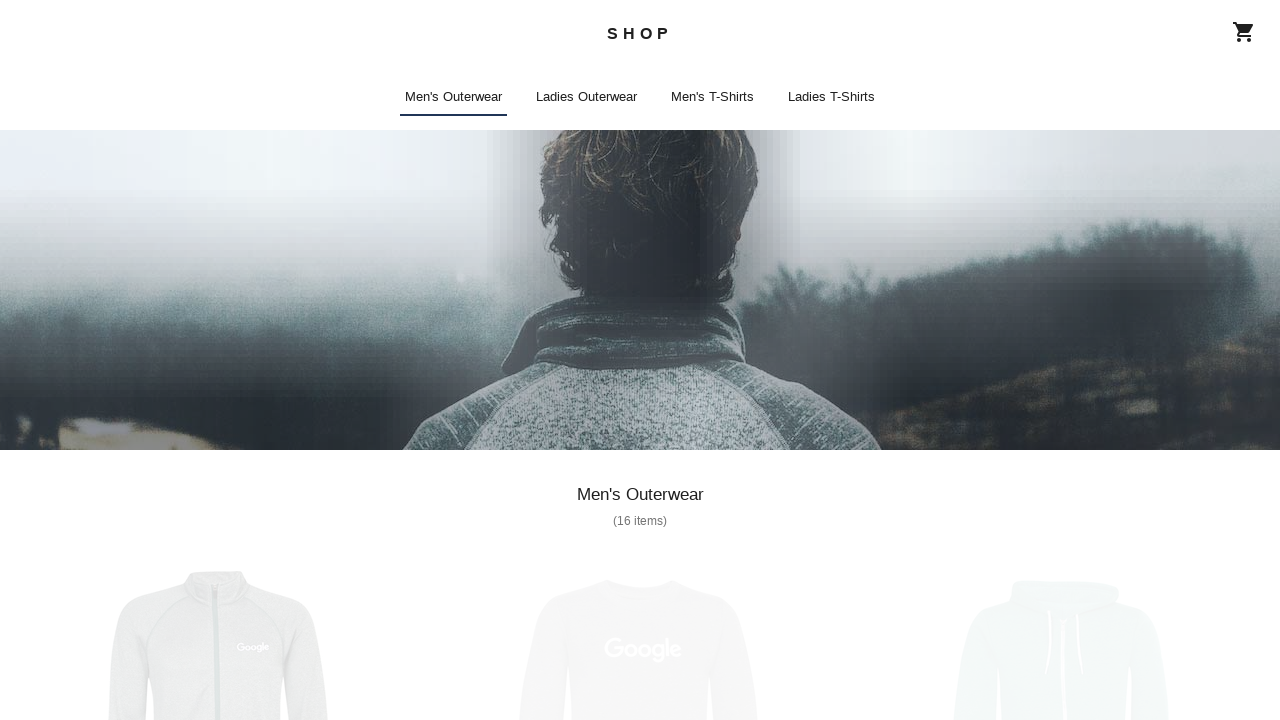

Waited for page navigation to complete (networkidle)
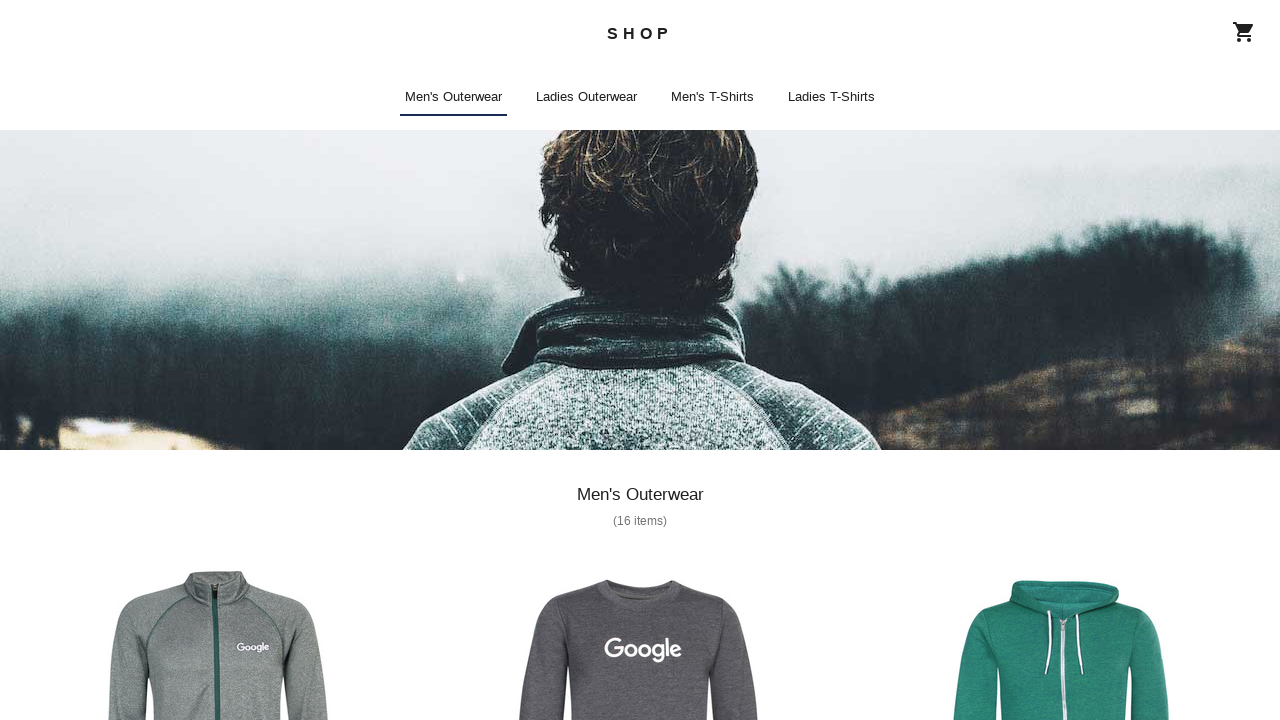

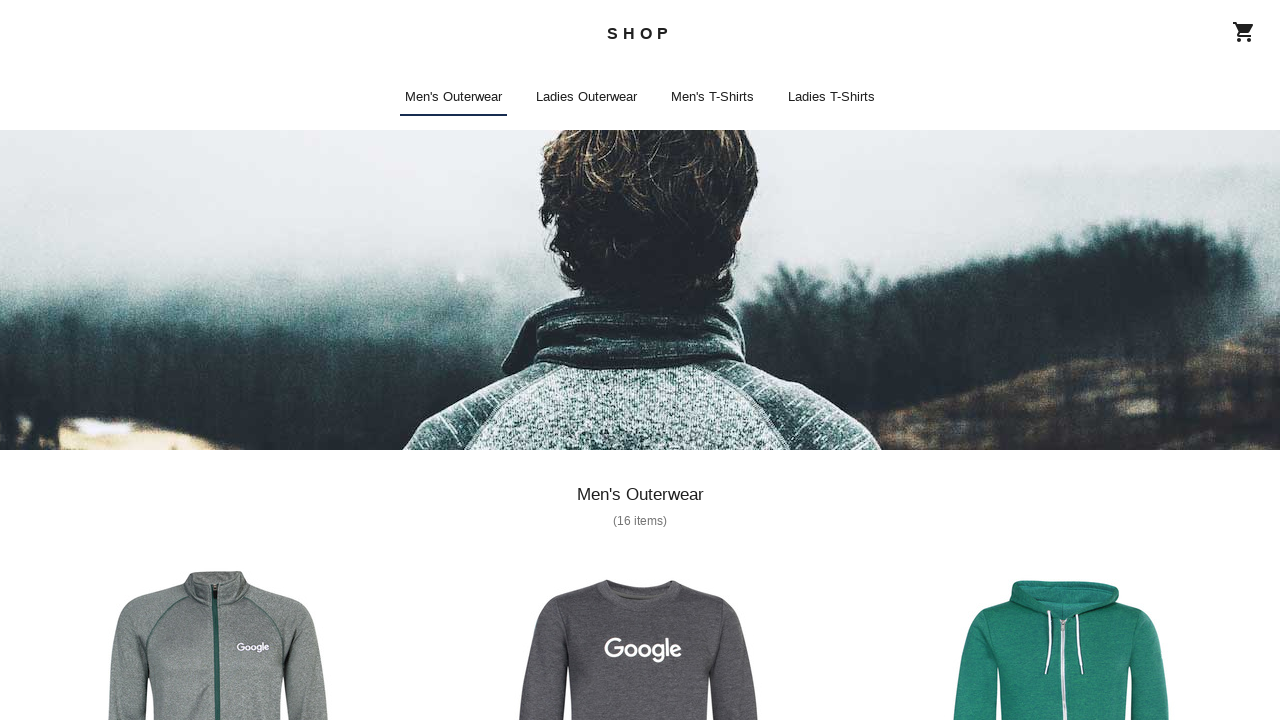